Tests adding multiple todo items by filling the input field and pressing Enter, then verifying the items appear in the list.

Starting URL: https://demo.playwright.dev/todomvc

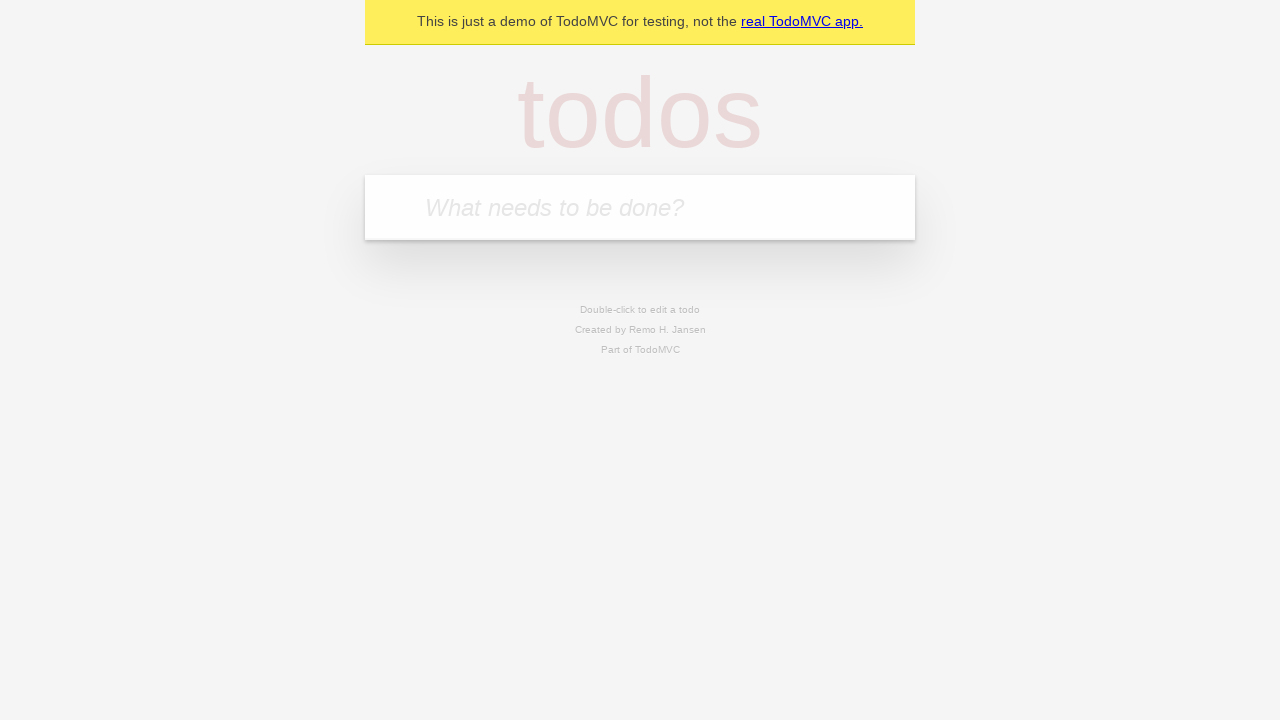

Located new todo input field
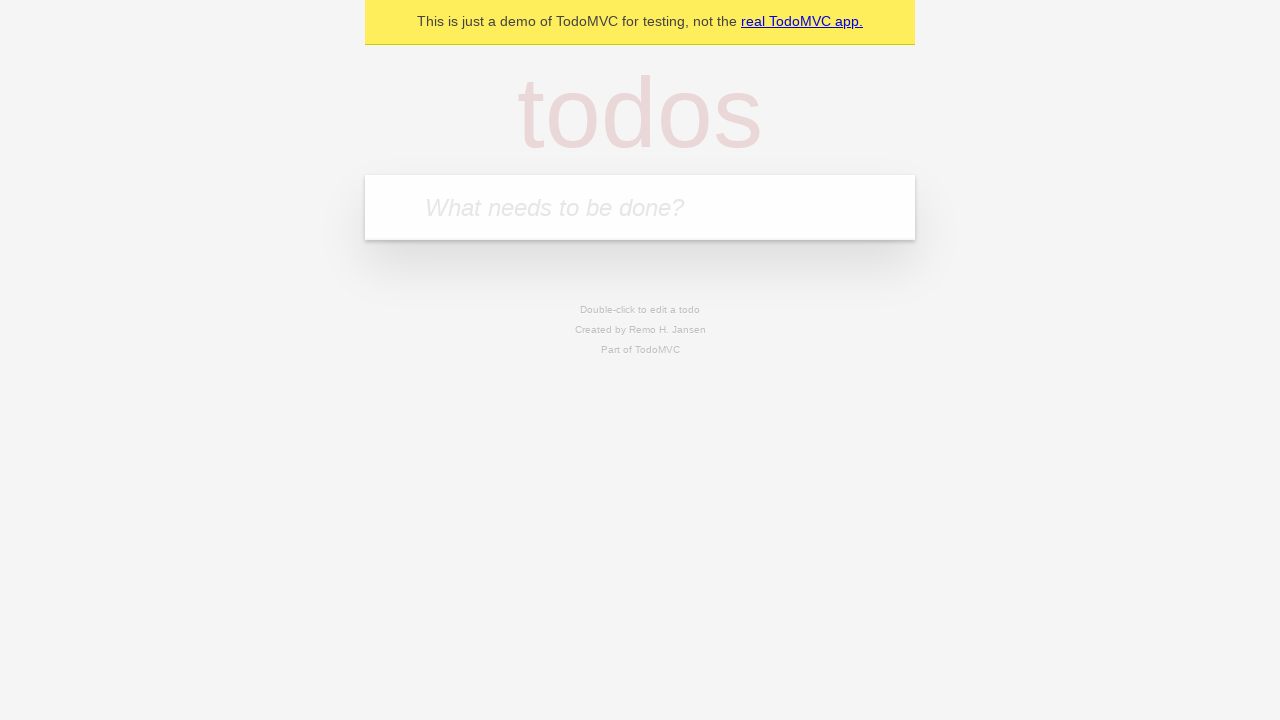

Filled input field with 'buy some cheese' on internal:attr=[placeholder="What needs to be done?"i]
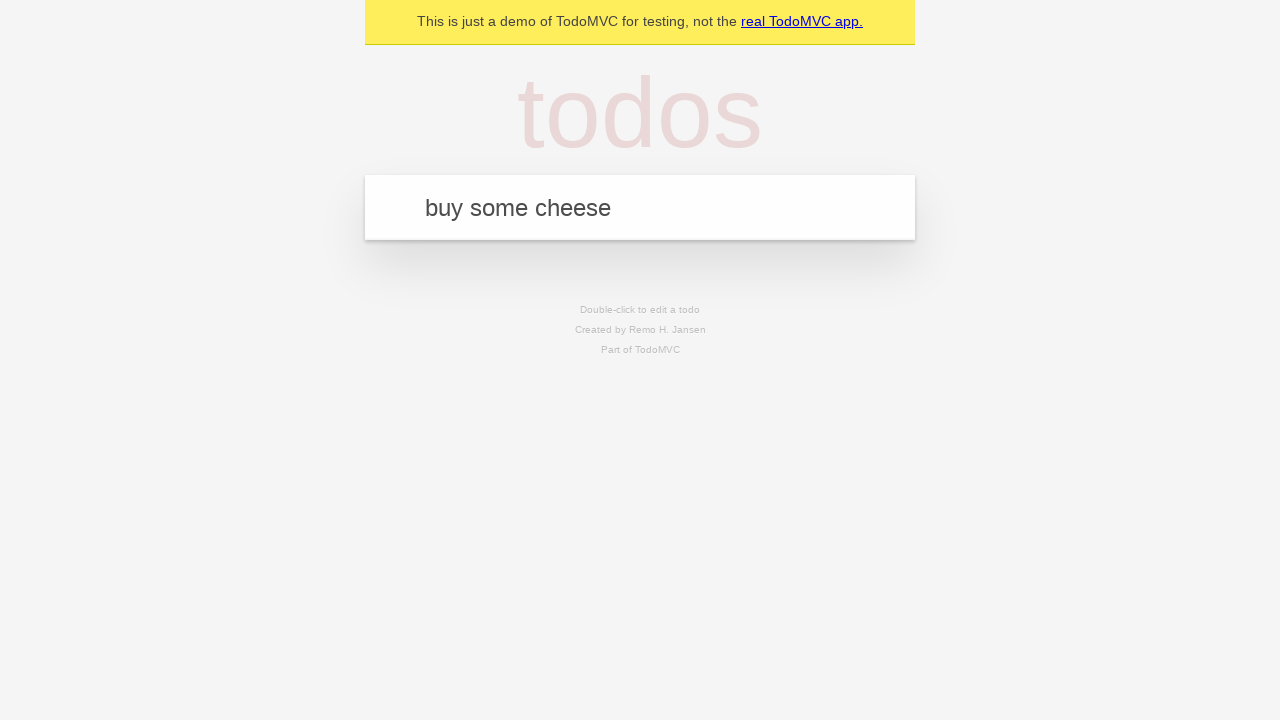

Pressed Enter to add first todo item on internal:attr=[placeholder="What needs to be done?"i]
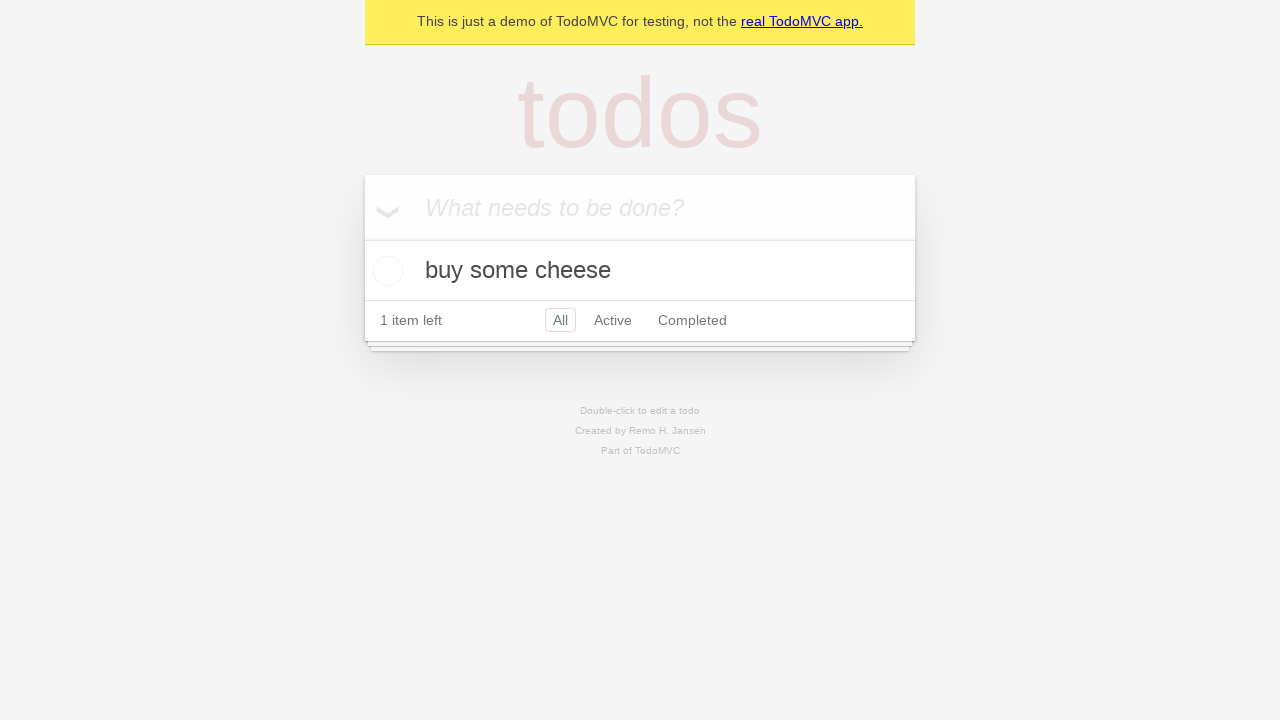

First todo item appeared in the list
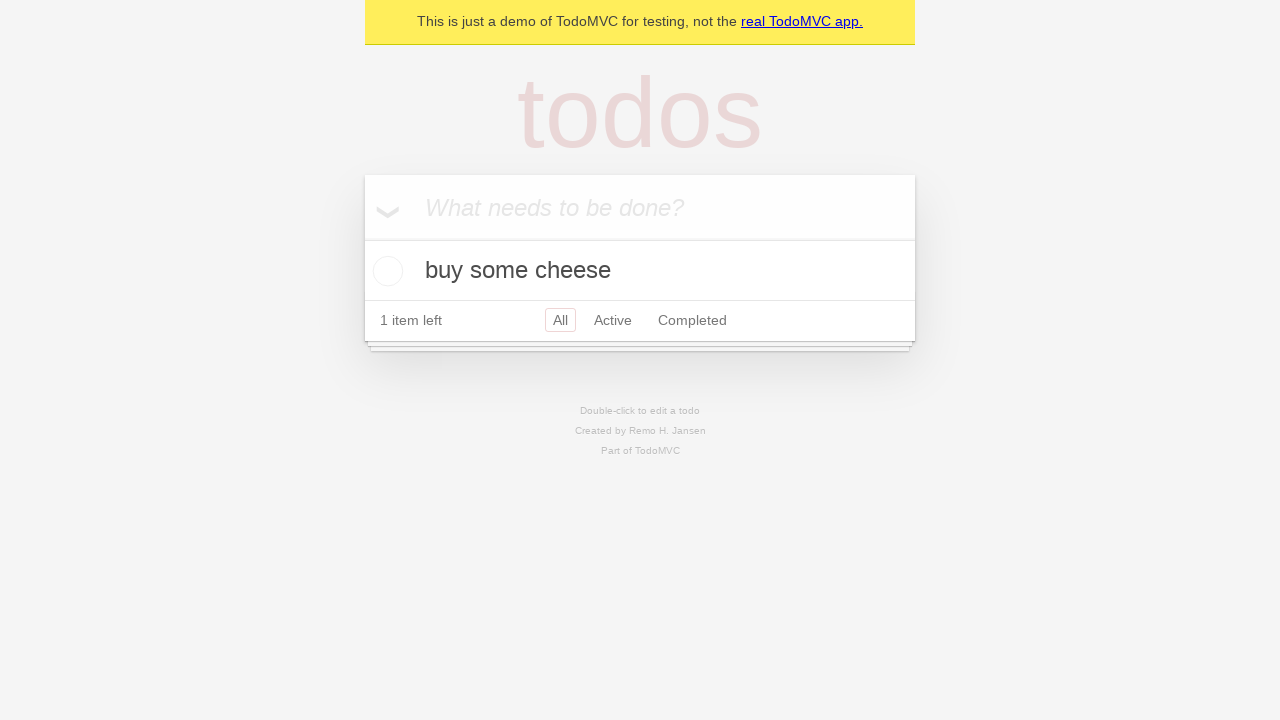

Filled input field with 'feed the cat' on internal:attr=[placeholder="What needs to be done?"i]
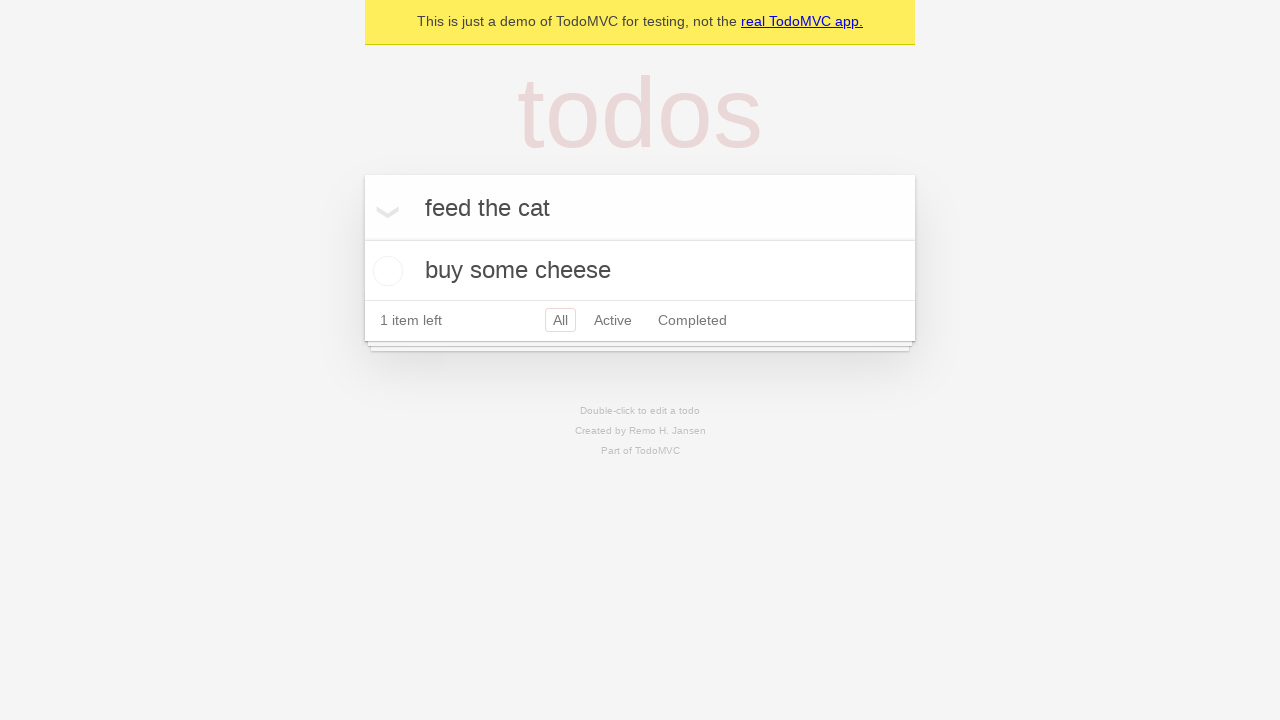

Pressed Enter to add second todo item on internal:attr=[placeholder="What needs to be done?"i]
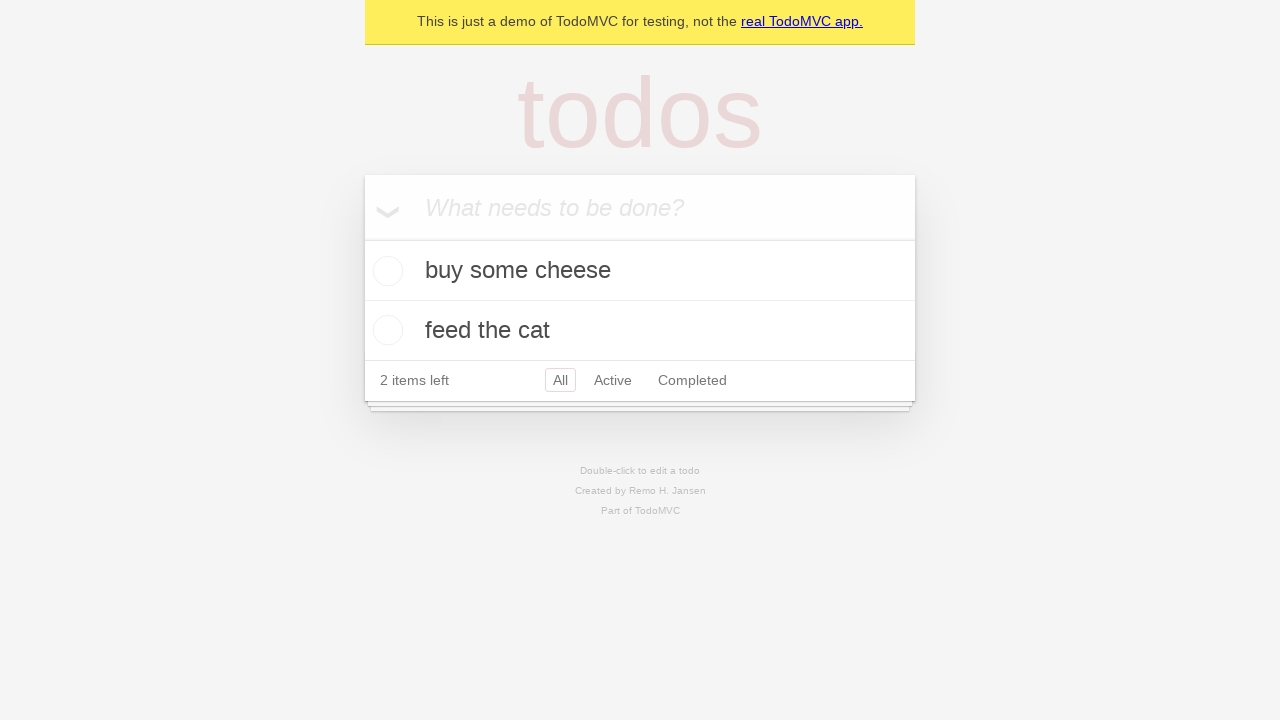

Second todo item appeared in the list
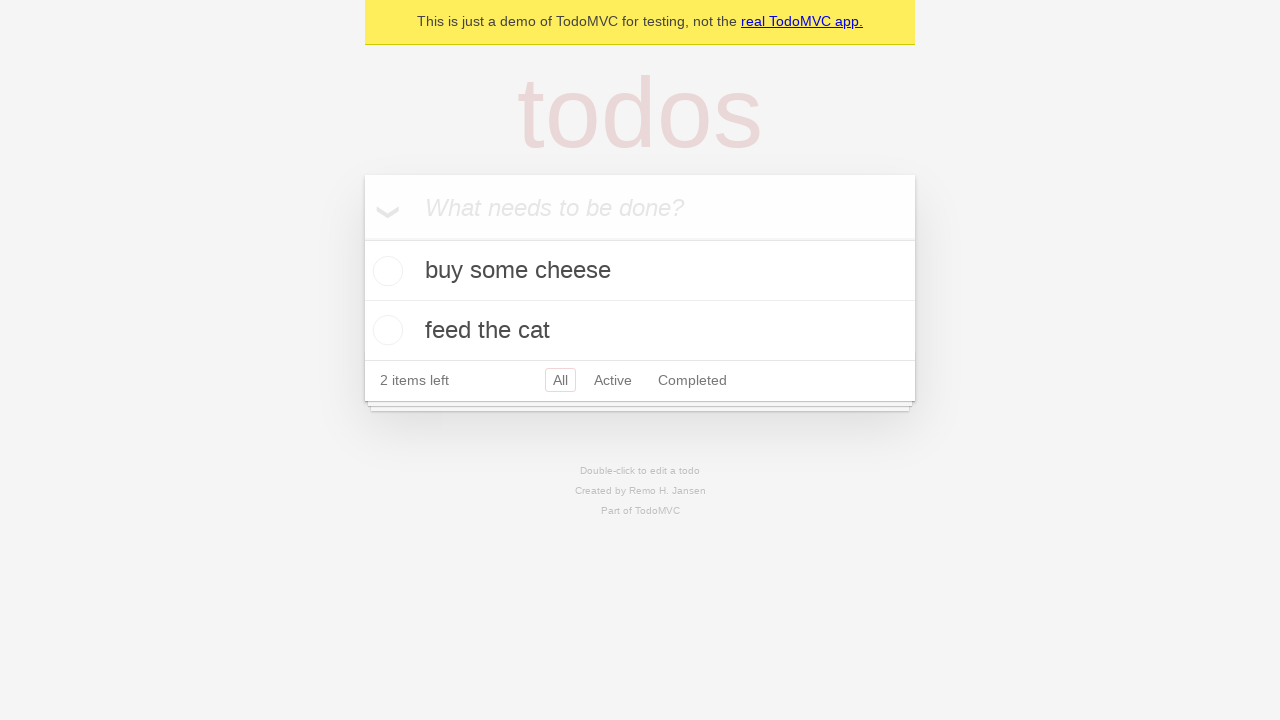

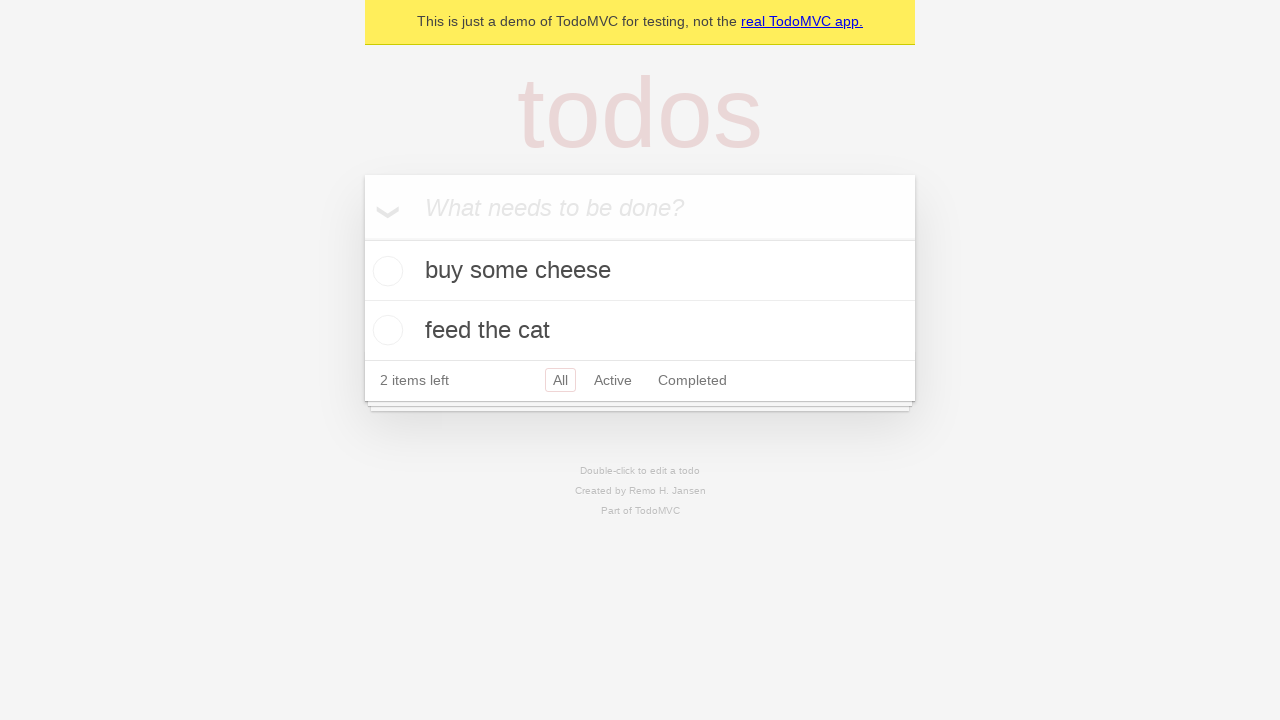